Navigates to an AliExpress product category page for electric window cleaners with specific filters (price range, shipping country) and waits for the page content to load, optionally scrolling to load all products.

Starting URL: https://www.aliexpress.com/category/200218542/electric-window-cleaners.html?shipFromCountry=CN&CatId=200218542&trafficChannel=main&isCategoryBrowse=true&minPrice=10&maxPrice=11&g=y&isrefine=y&page=1

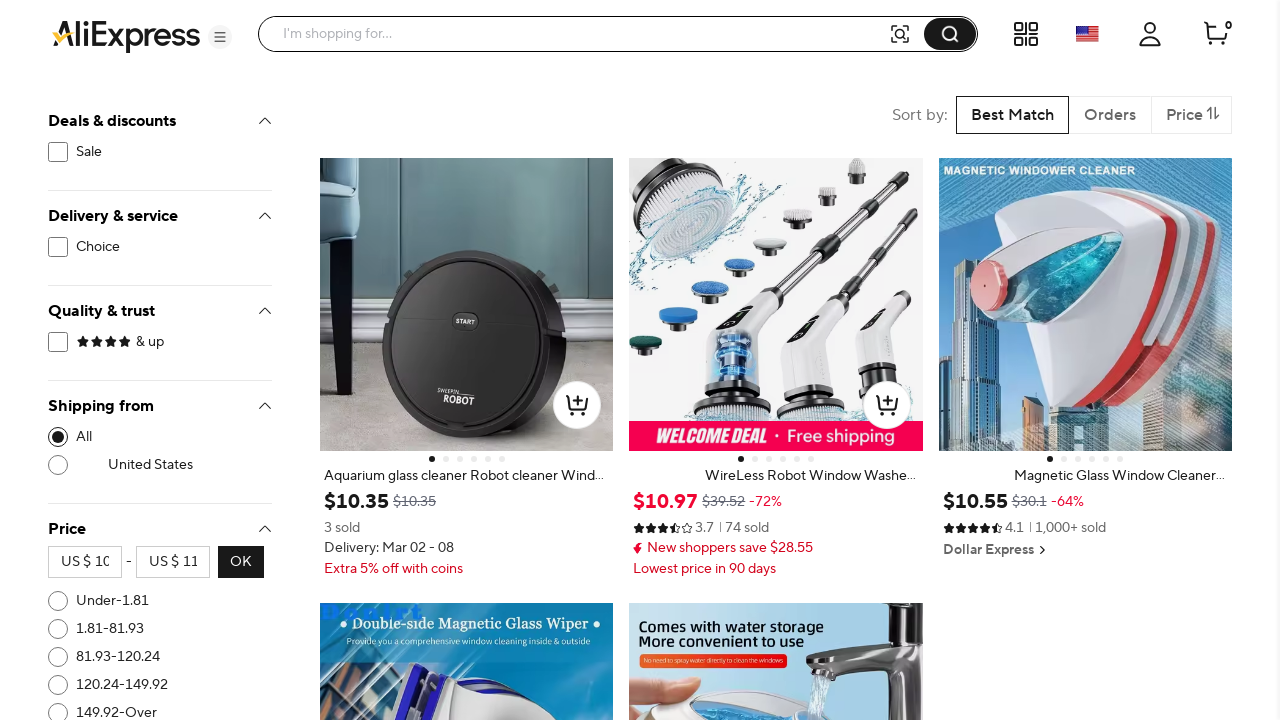

Waited for page to reach domcontentloaded state
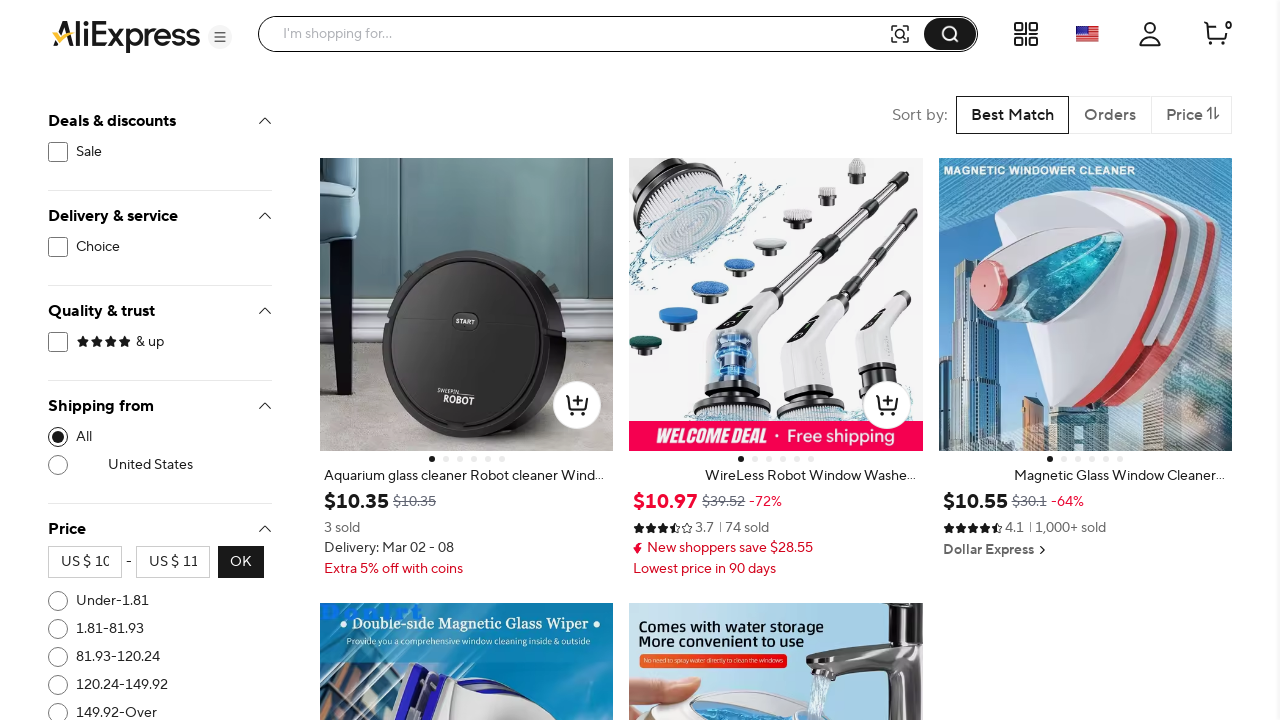

Retrieved initial scroll height of page
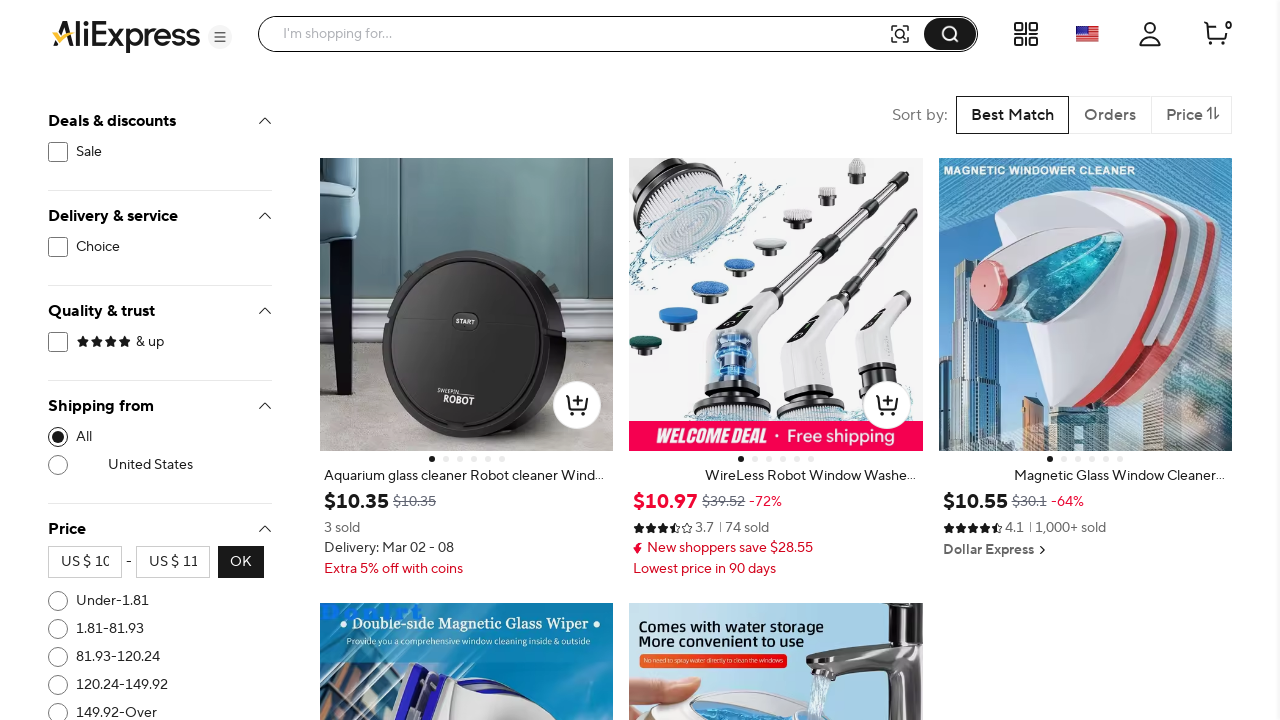

Scrolled to bottom of page to trigger infinite scroll
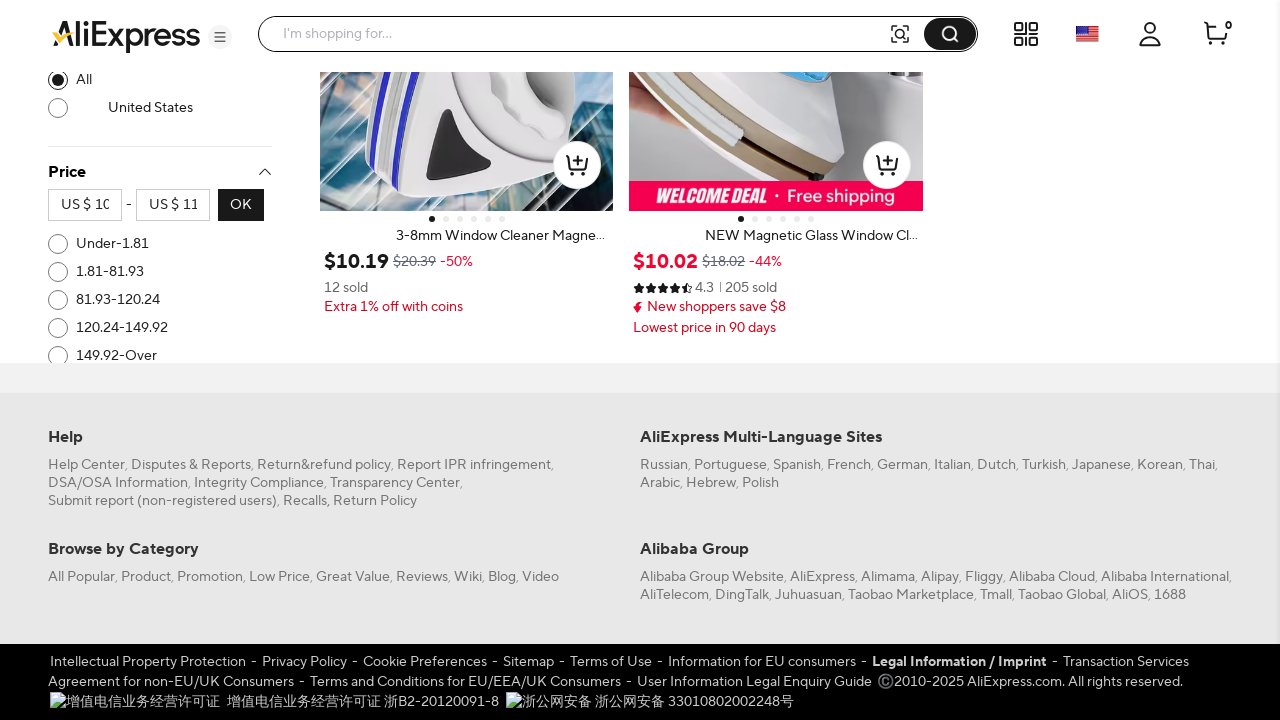

Waited 500ms for new content to load
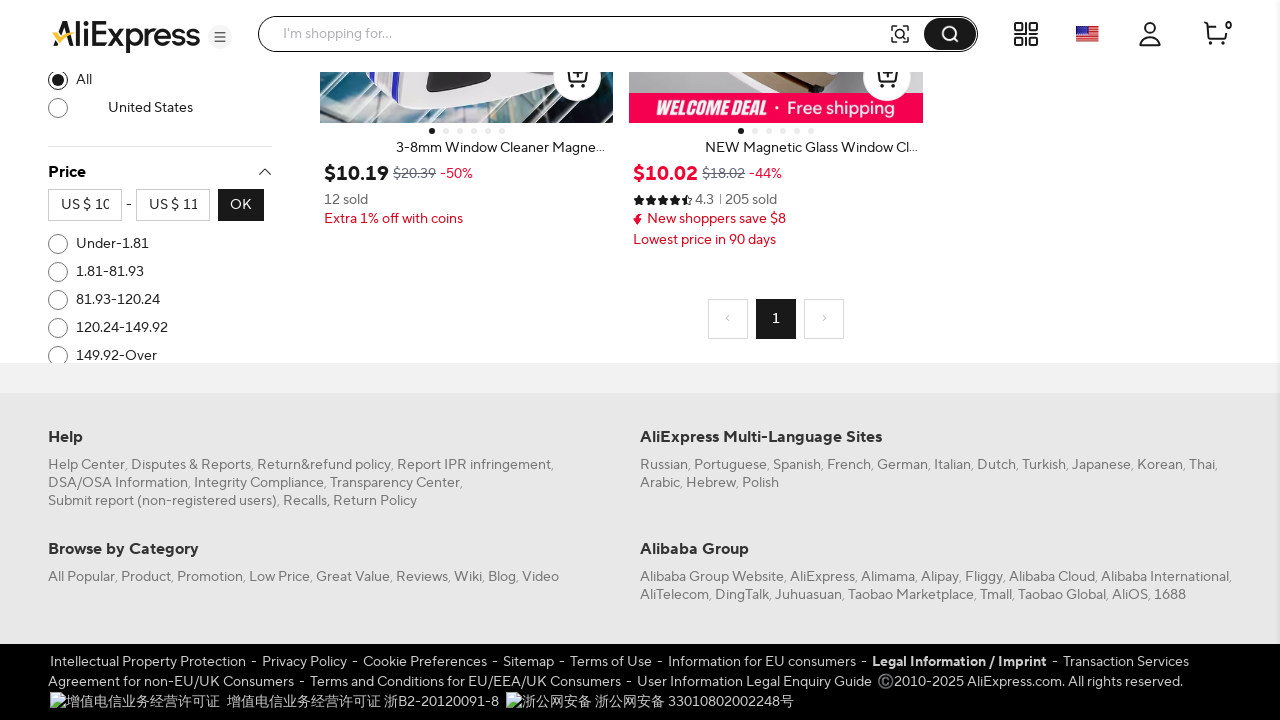

Retrieved updated scroll height to check for more content
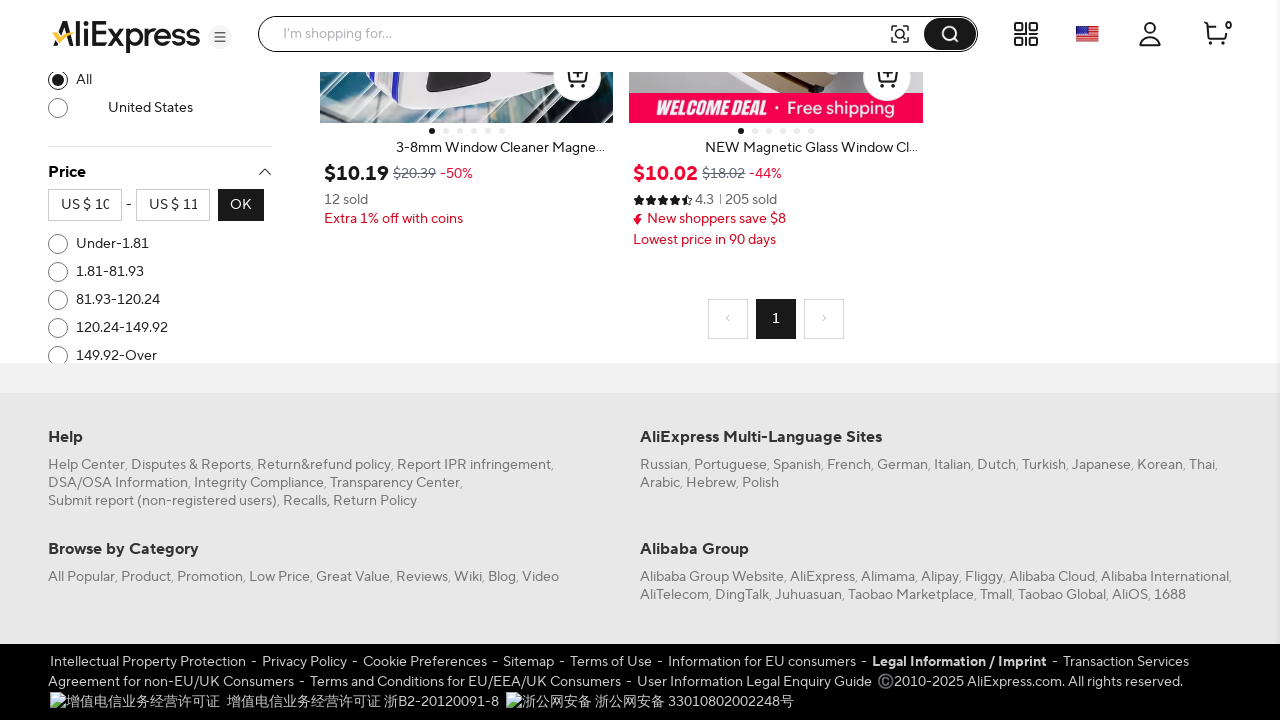

All products loaded - scroll height no longer changing
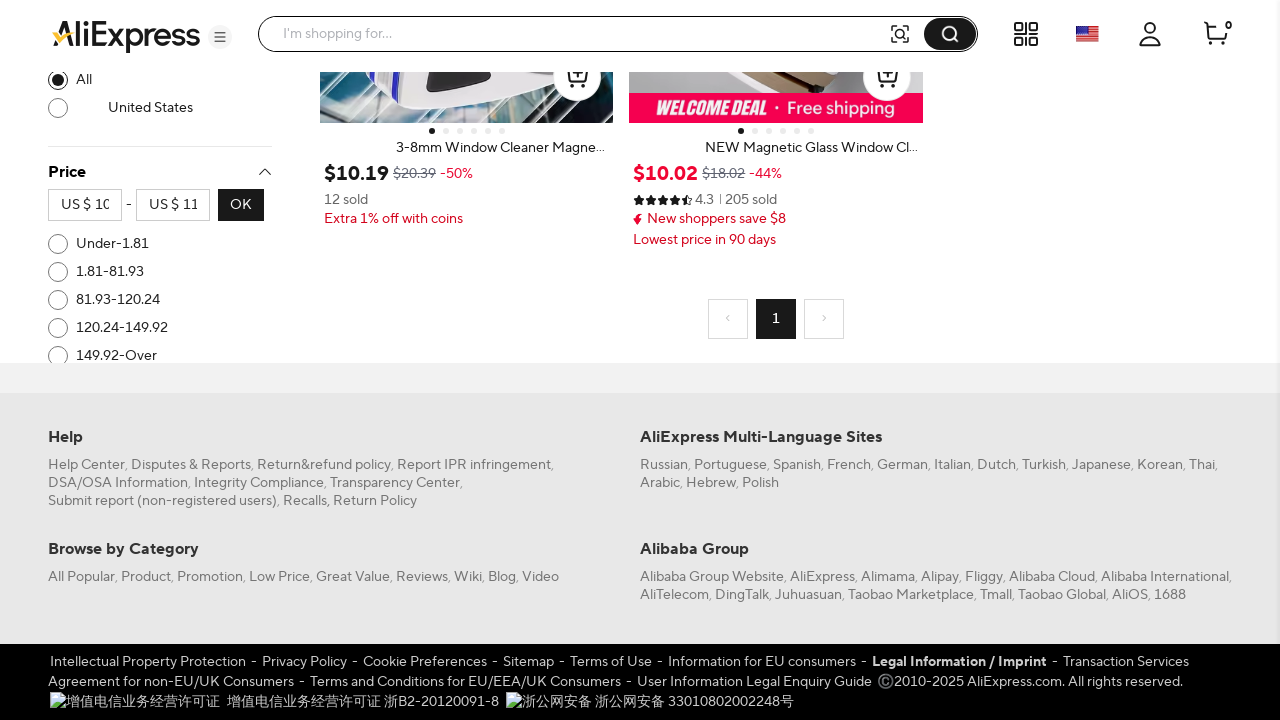

Verified product listings are visible on the AliExpress category page
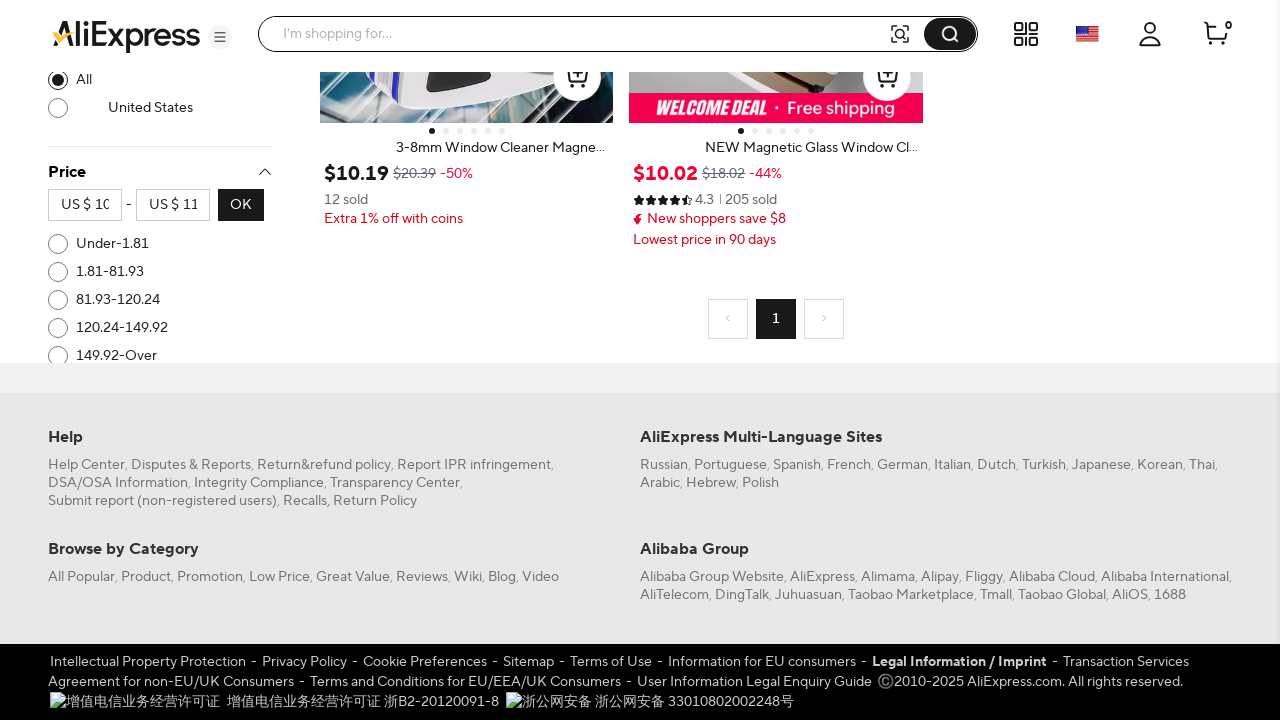

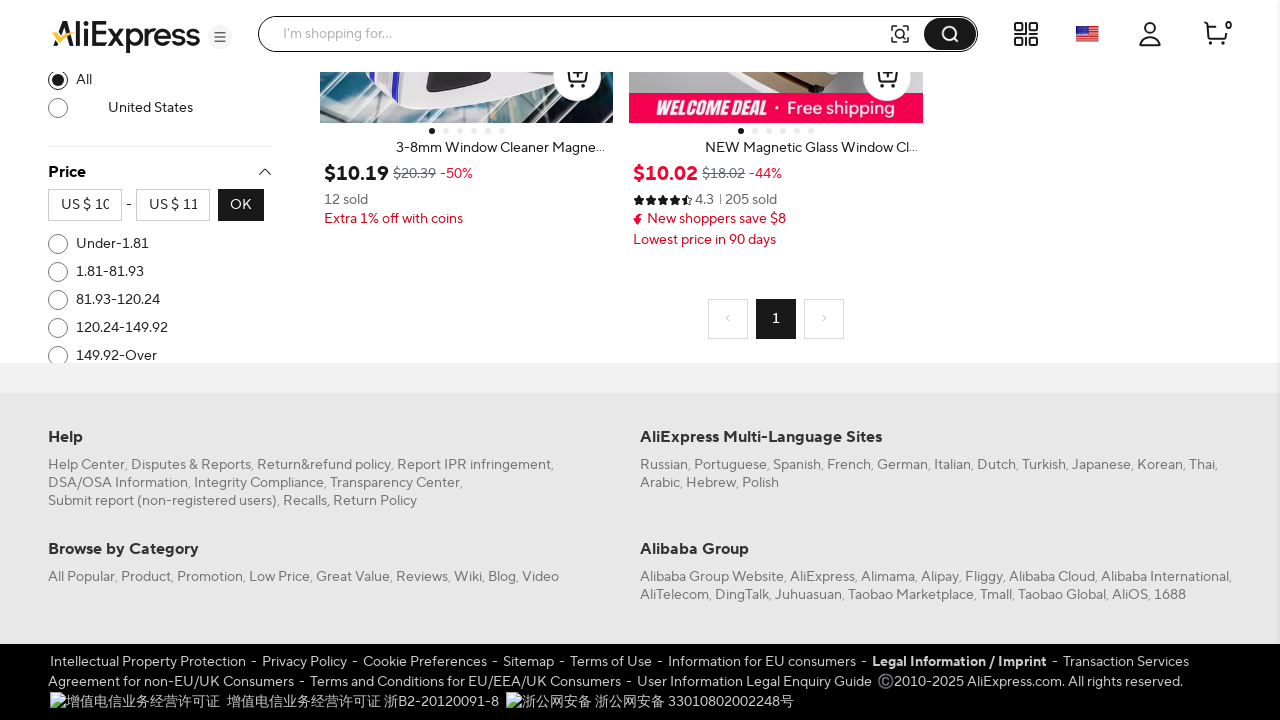